Tests interaction with a dynamically appearing button that becomes visible after a delay

Starting URL: https://demoqa.com/dynamic-properties

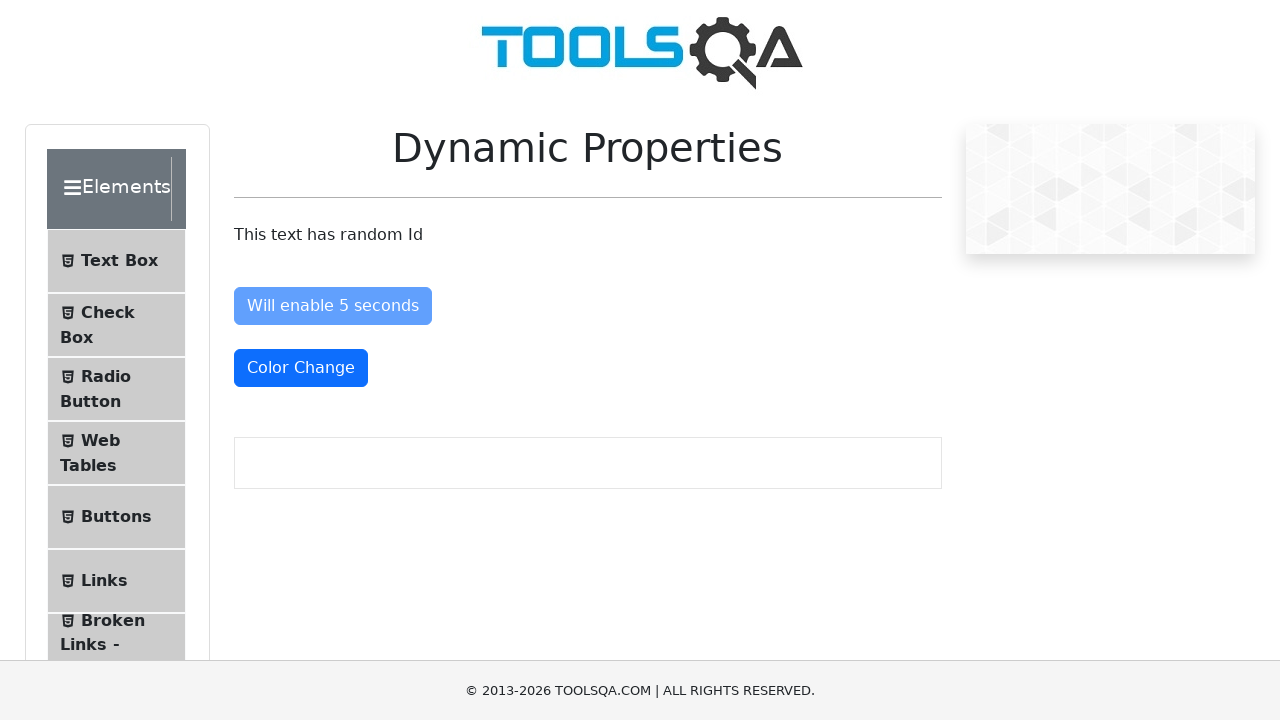

Waited for dynamically appearing button to become visible (timeout: 10 seconds)
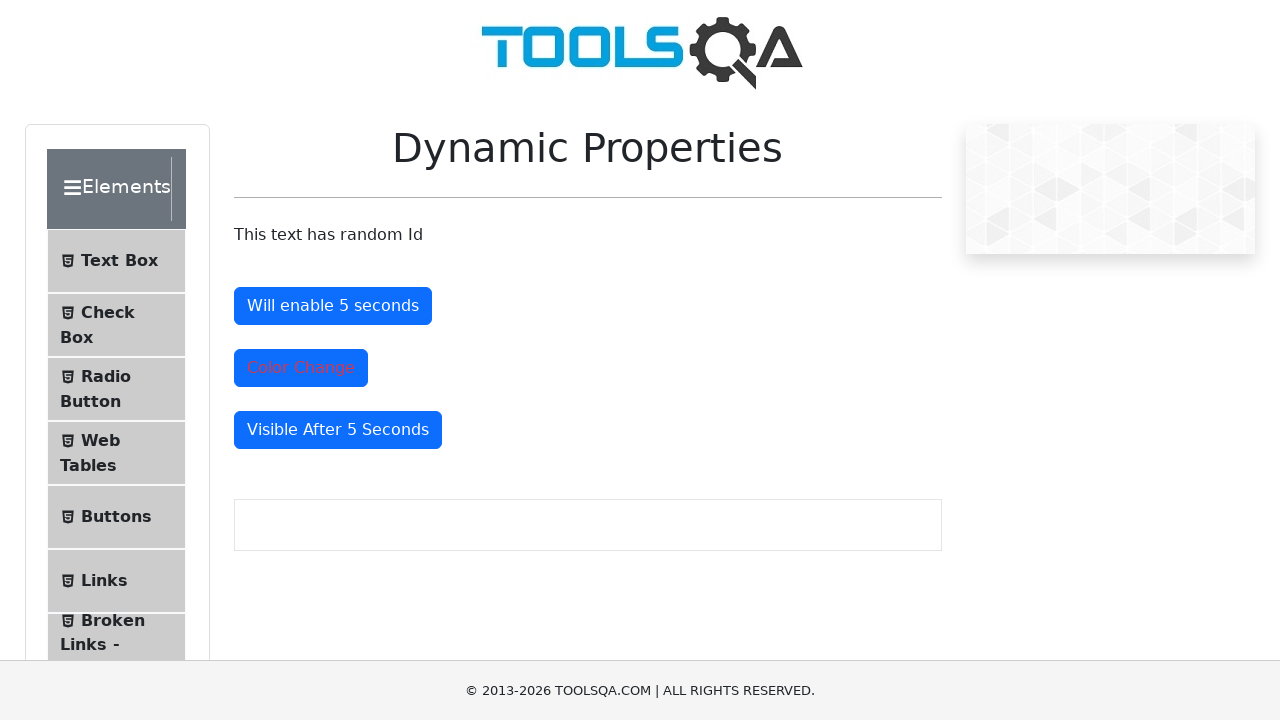

Clicked the dynamically appearing button at (338, 430) on #visibleAfter
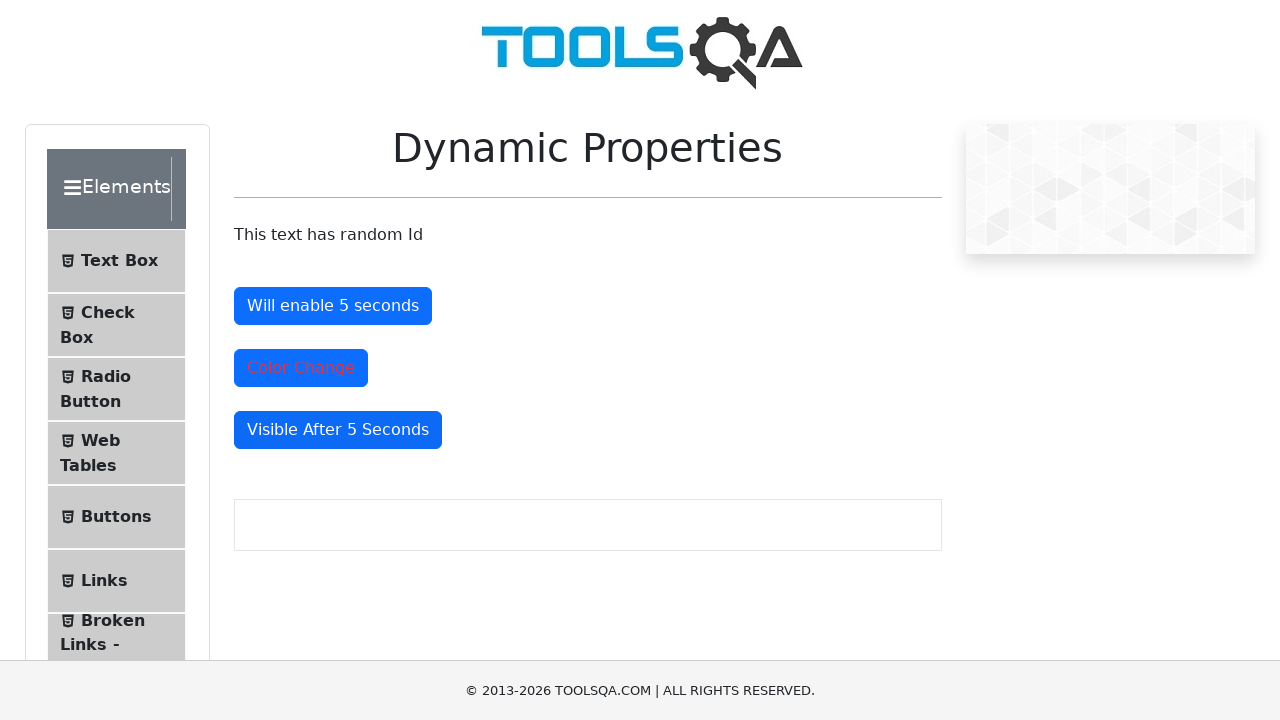

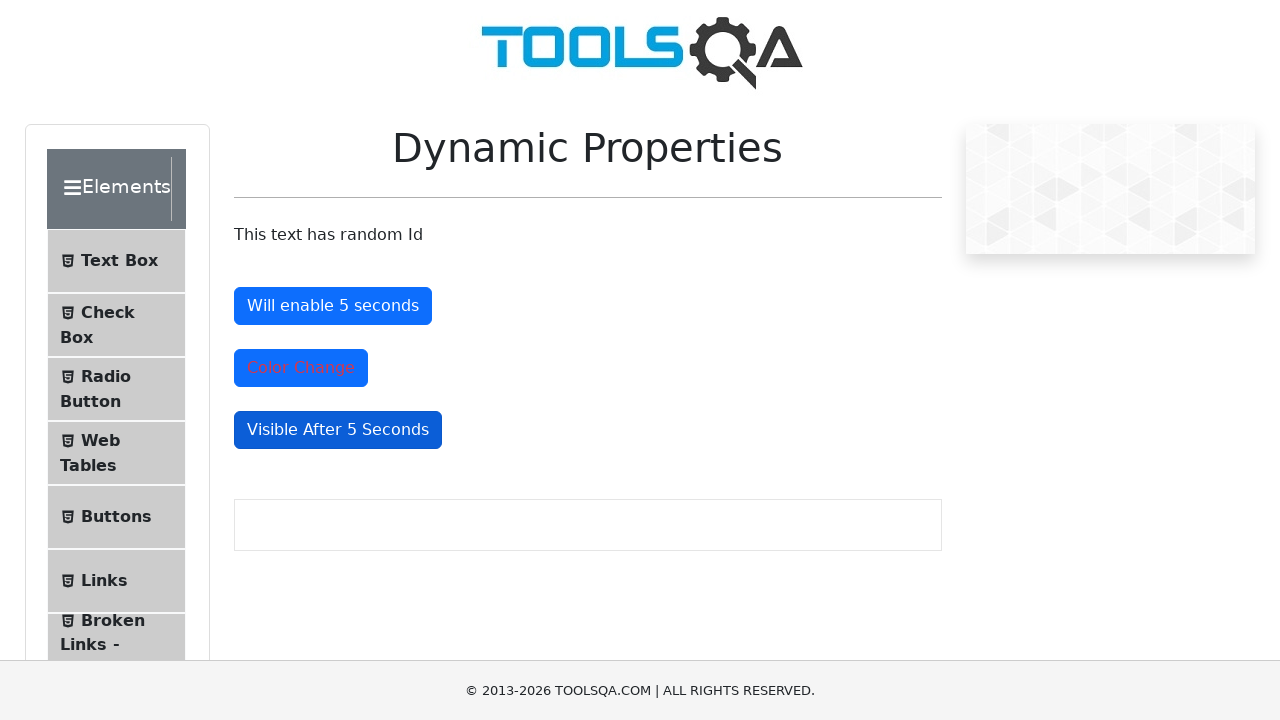